Tests keyboard key presses by sending SPACE and LEFT arrow keys to an element and verifying the displayed result text confirms which key was pressed.

Starting URL: http://the-internet.herokuapp.com/key_presses

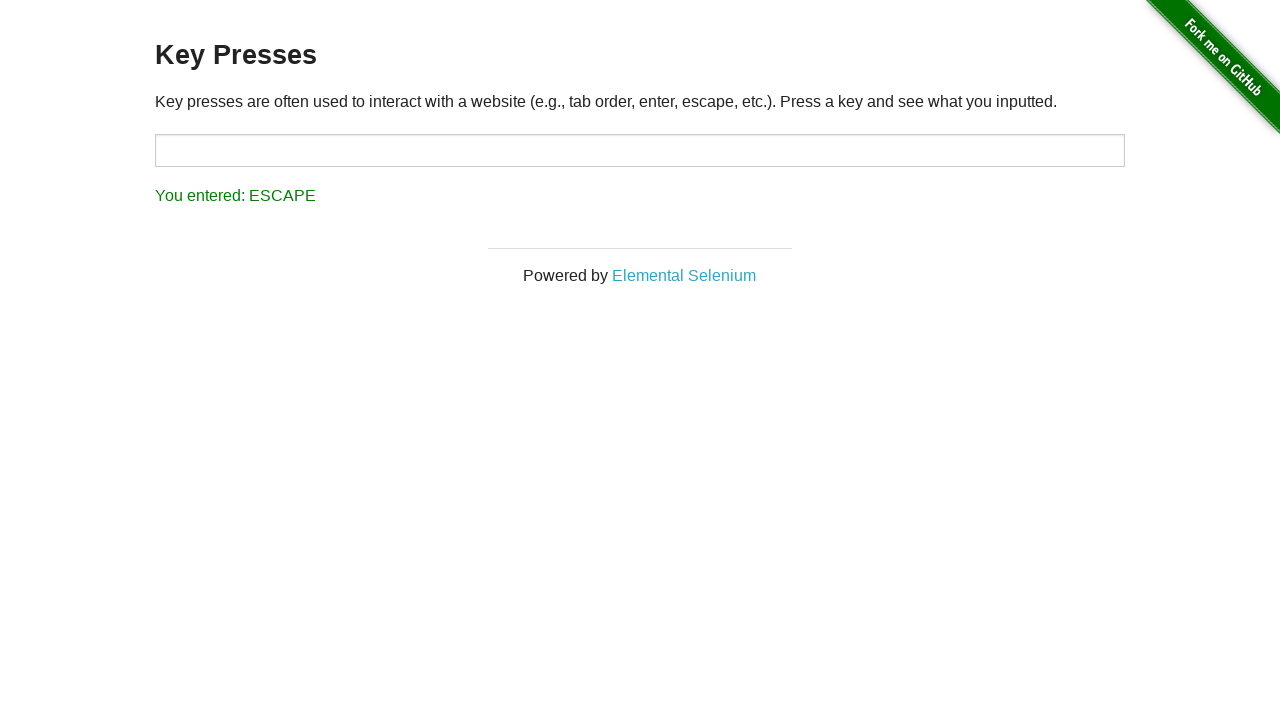

Navigated to key presses test page
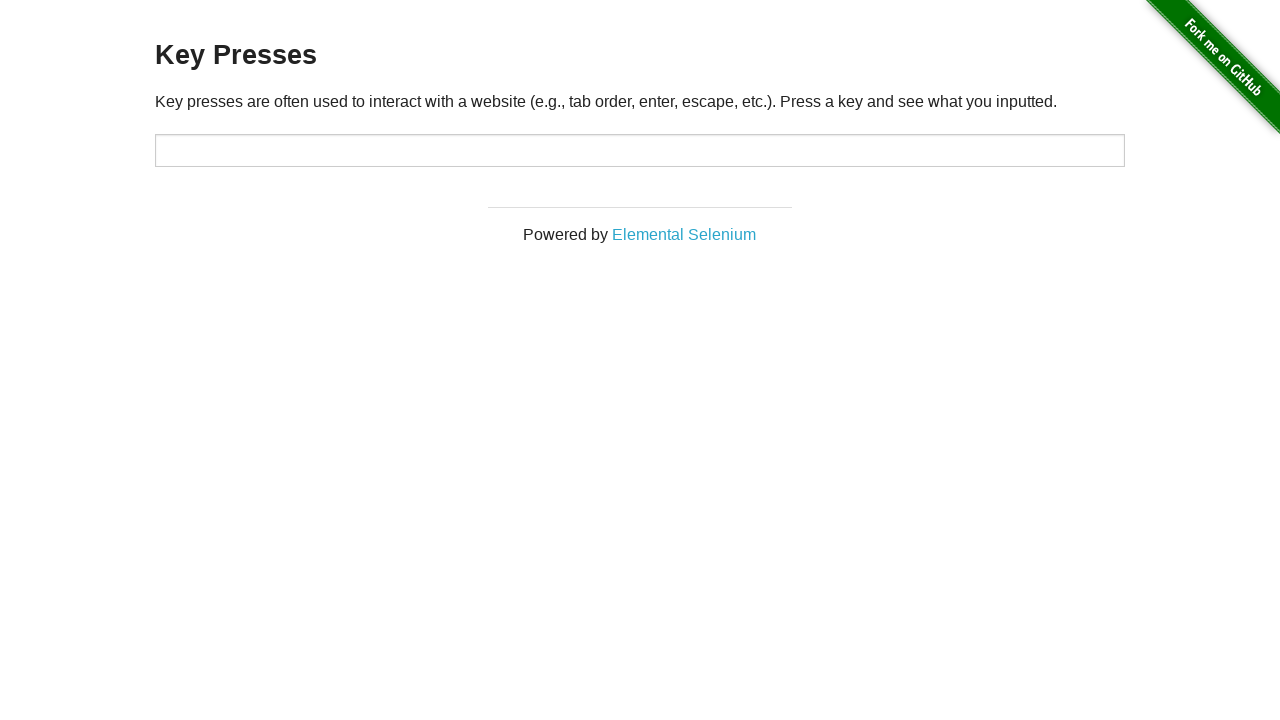

Pressed SPACE key on target element on #target
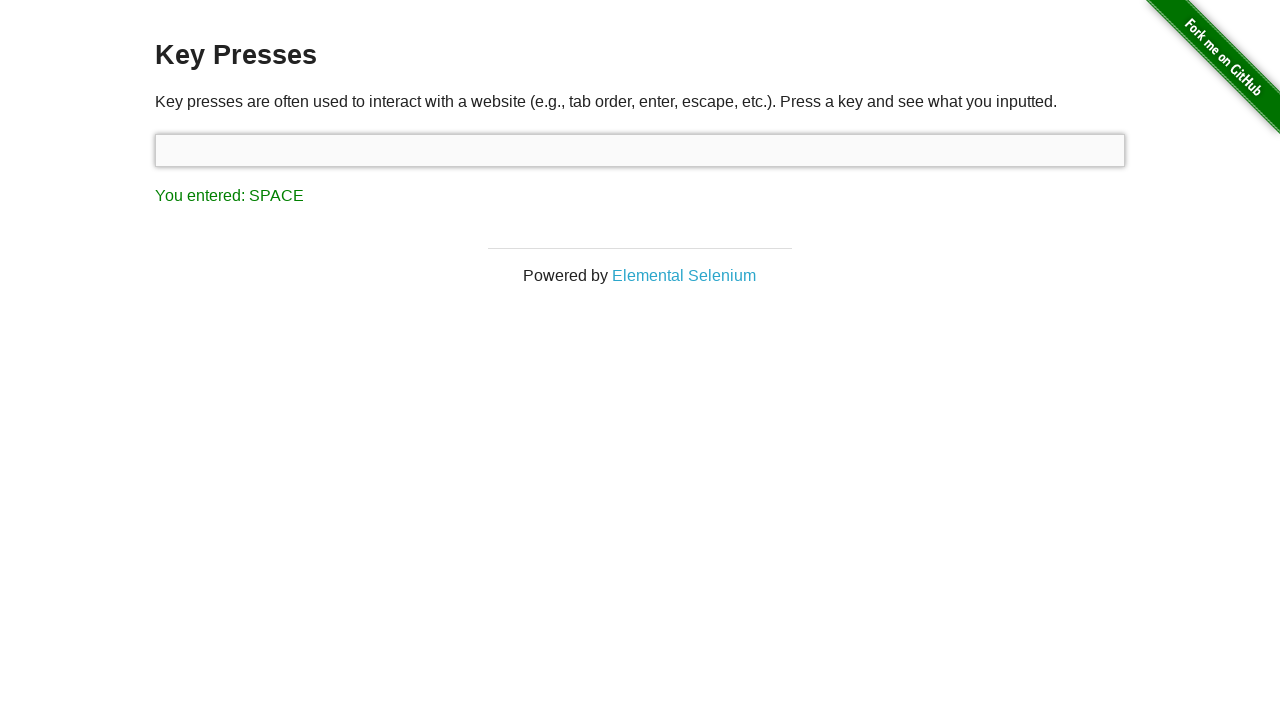

Result element loaded after SPACE key press
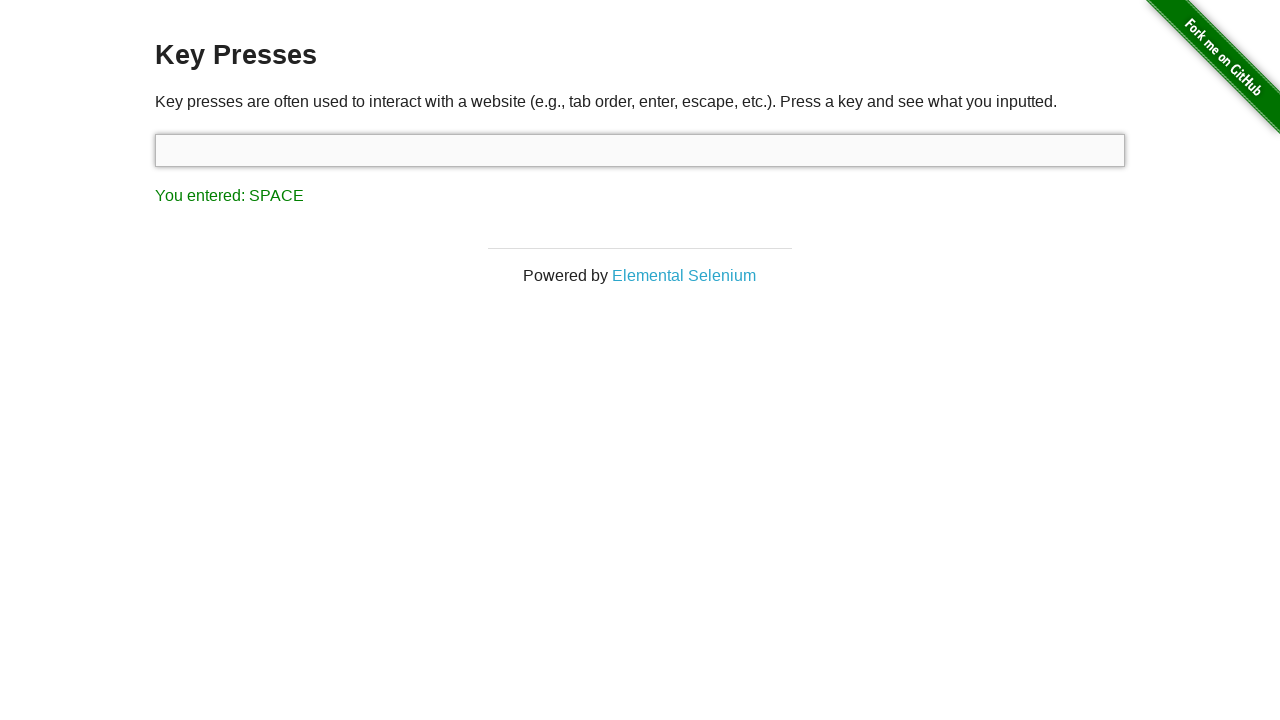

Verified result text confirms SPACE key was pressed
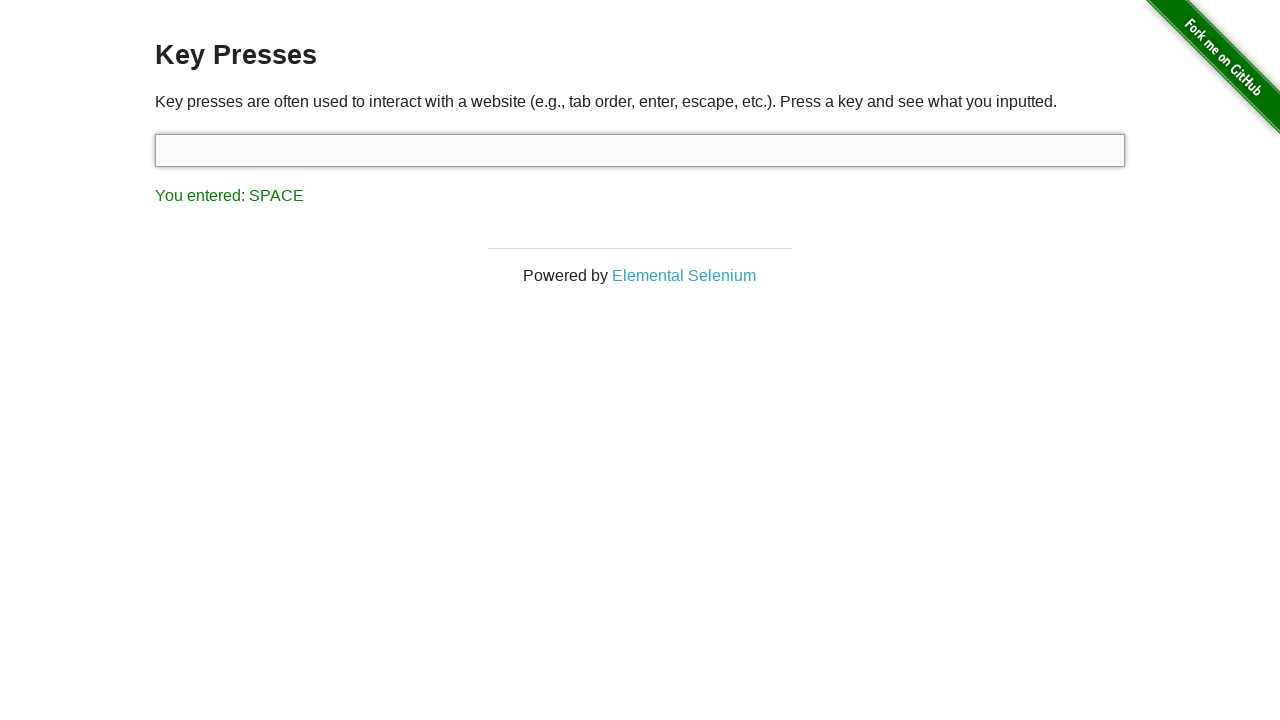

Pressed LEFT arrow key
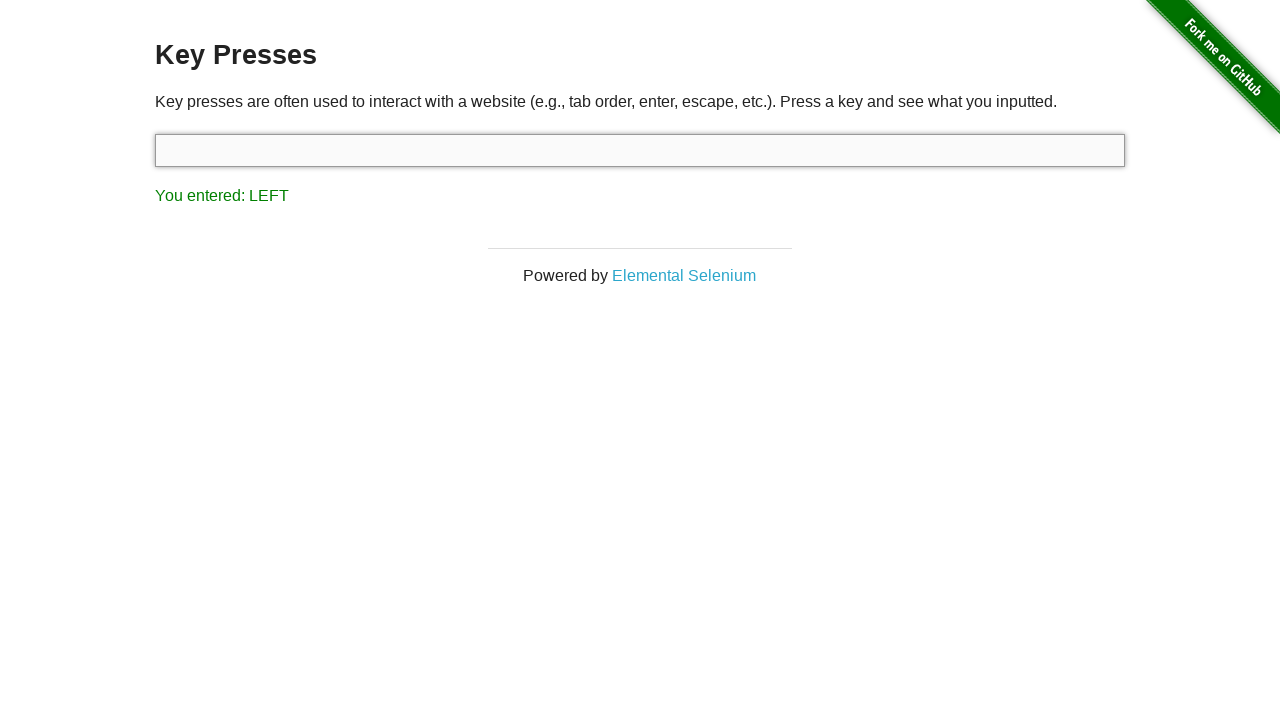

Verified result text confirms LEFT arrow key was pressed
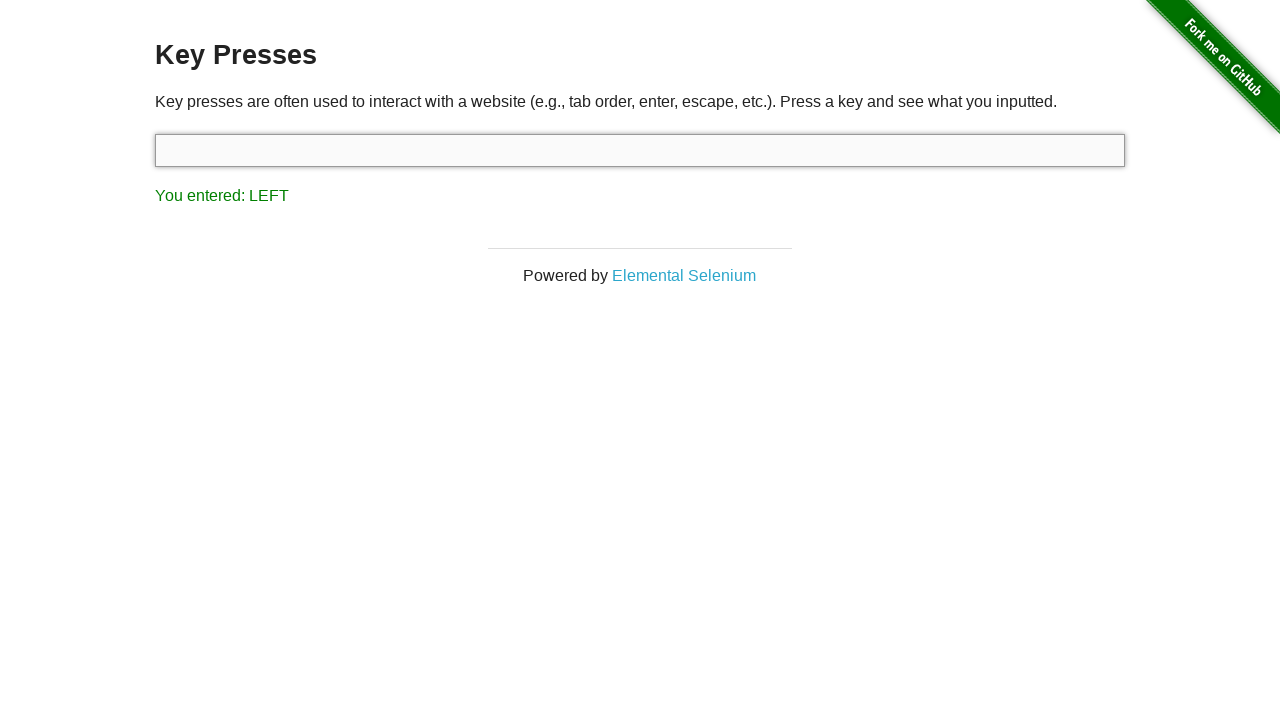

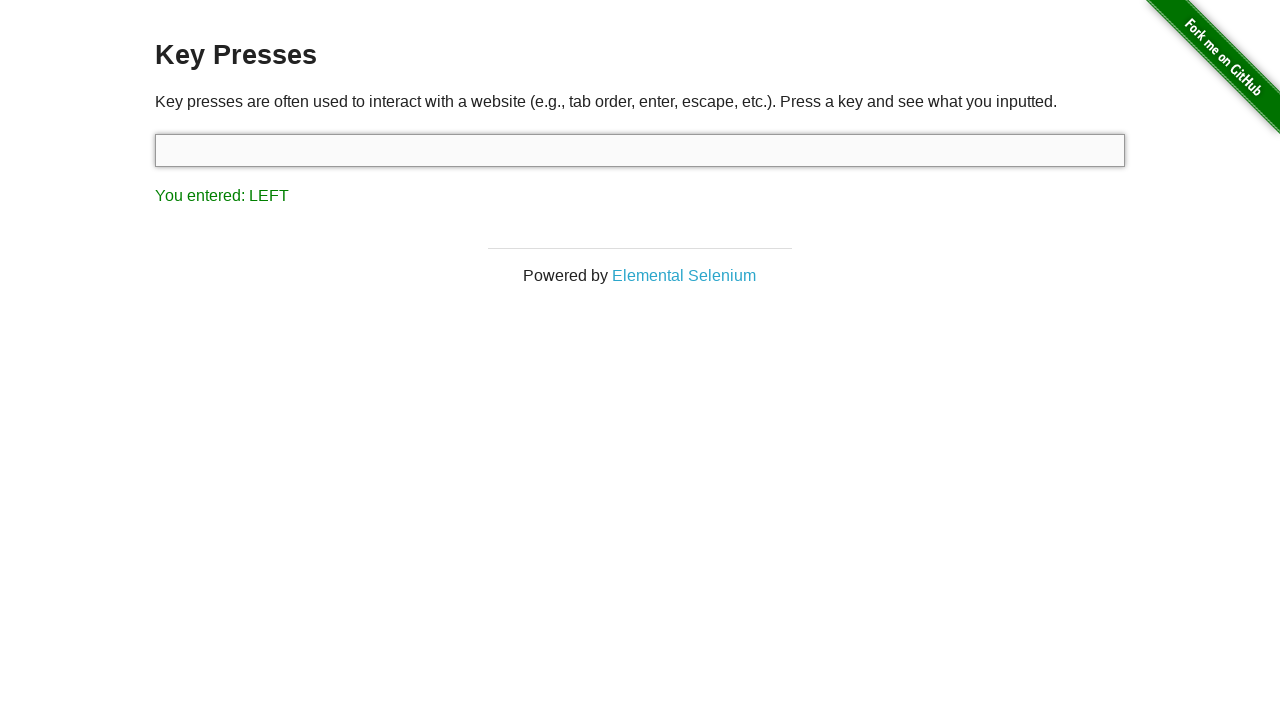